Scrolls to the "Already on Sale" banner, clicks on it to view the product, then returns to homepage.

Starting URL: http://intershop5.skillbox.ru/

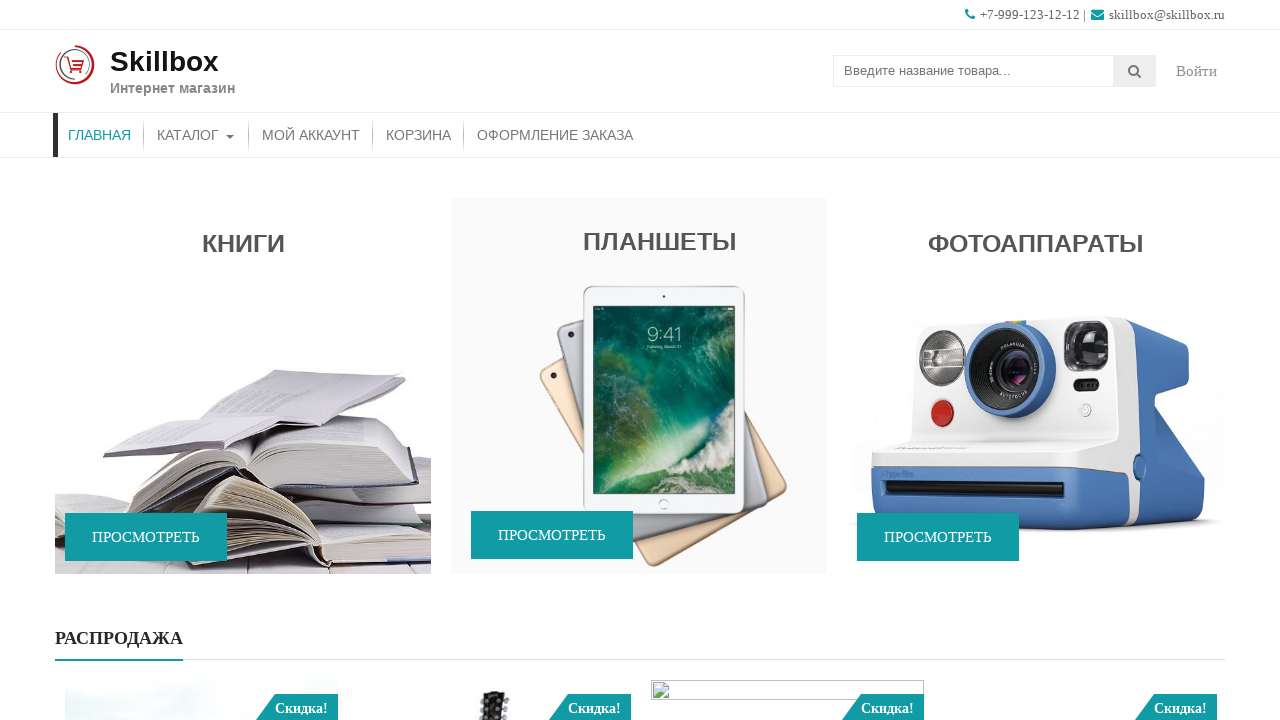

Scrolled to the 'Already on Sale' banner
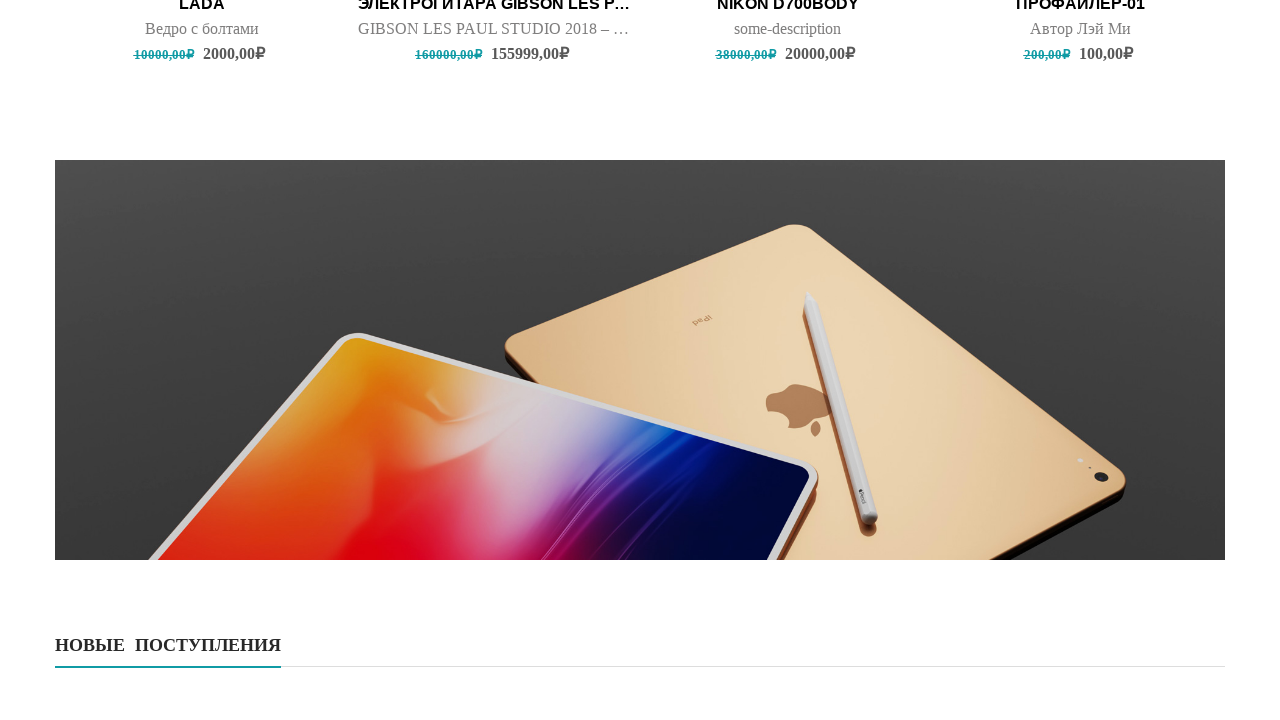

Banner caption elements loaded
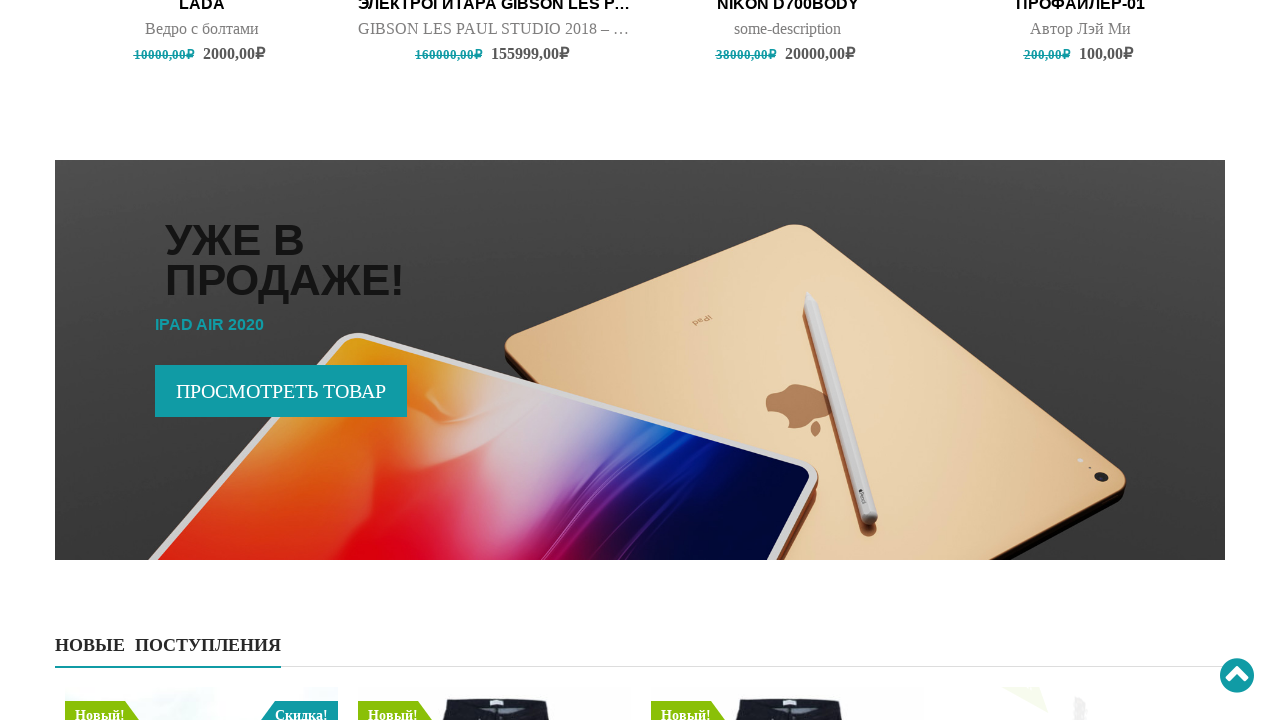

Clicked on the 'Already on Sale' banner at (640, 360) on (//div[@class='promo-image'])[4]
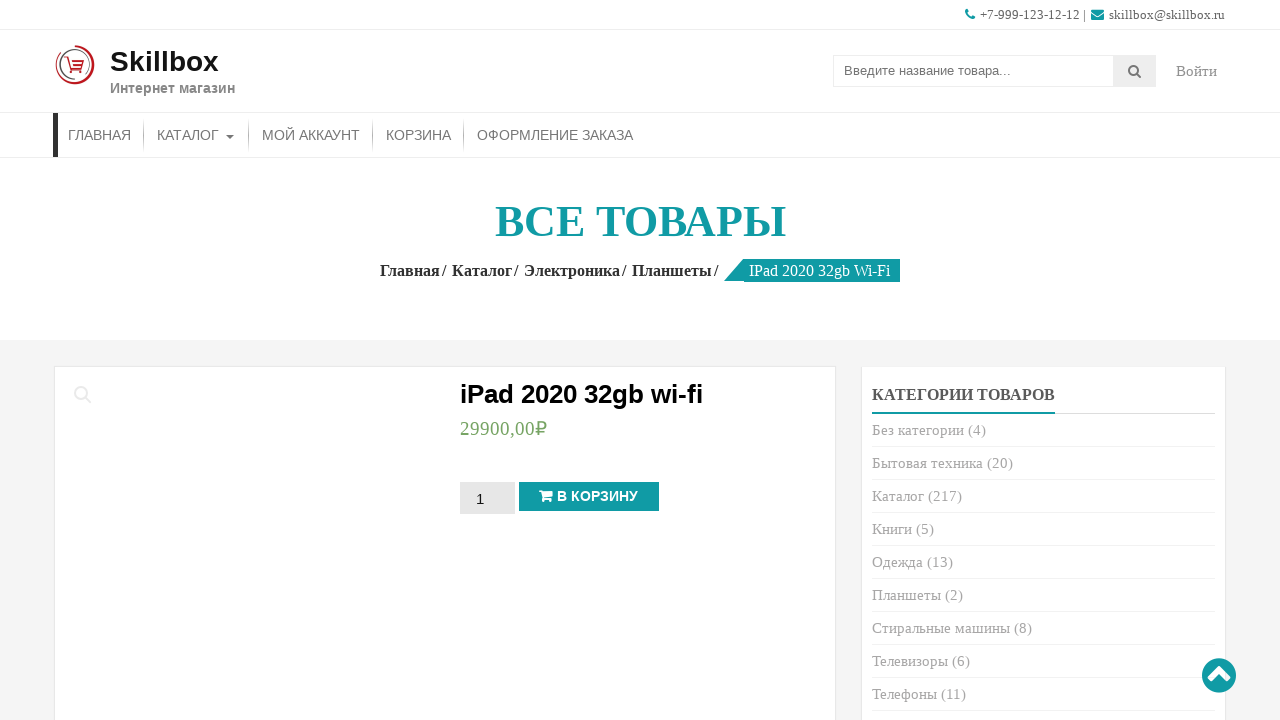

Product page loaded with product title visible
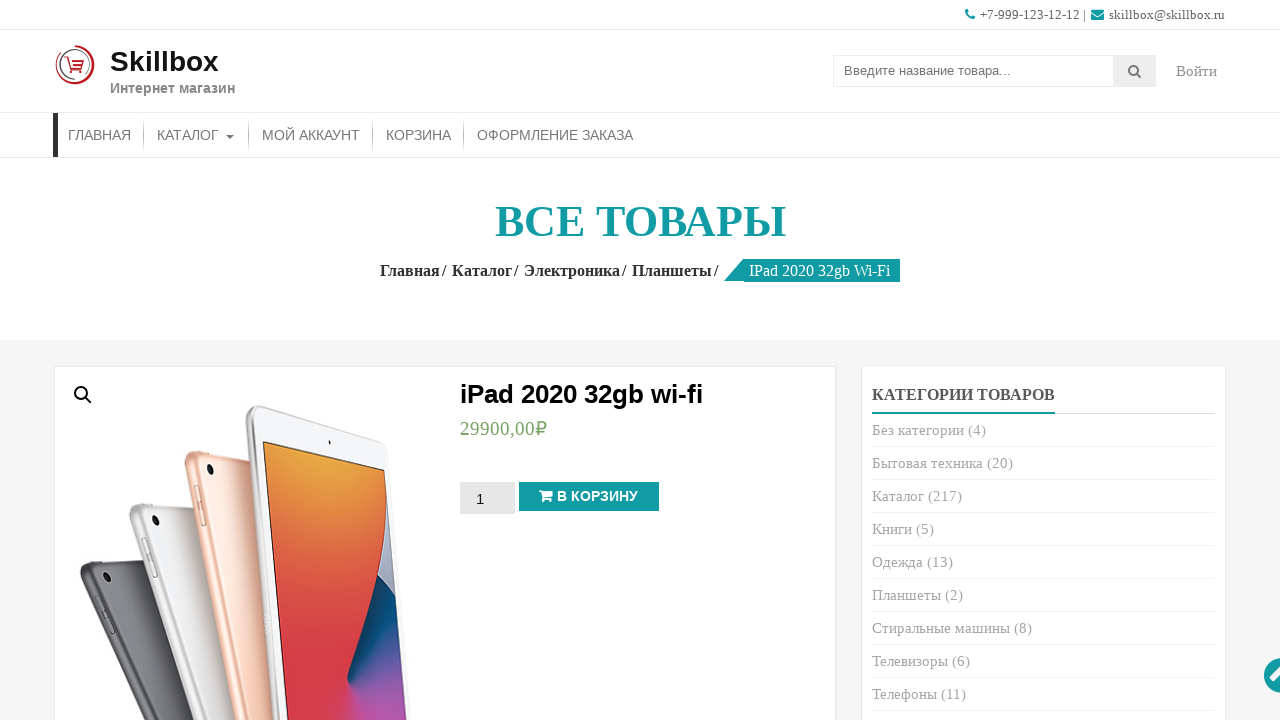

Clicked on Home breadcrumb link at (414, 270) on xpath=//div[@class='woocommerce-breadcrumb accesspress-breadcrumb']//a[1]
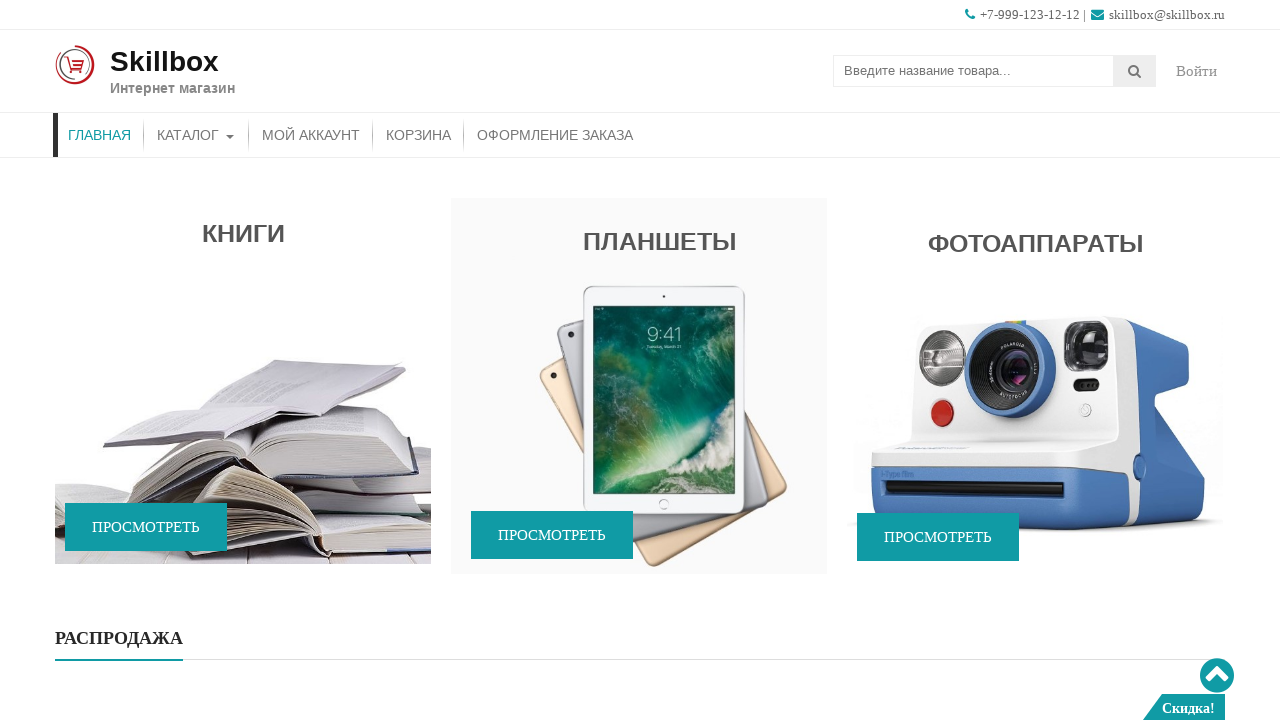

Returned to homepage with promo section visible
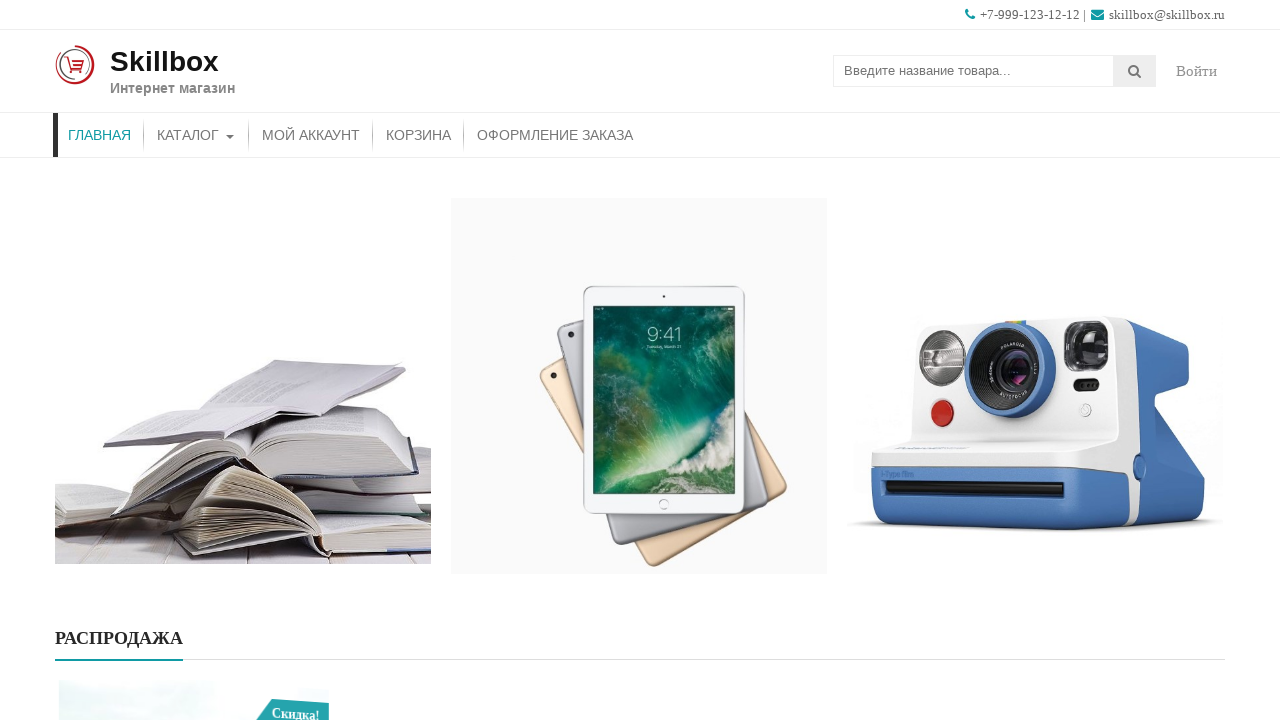

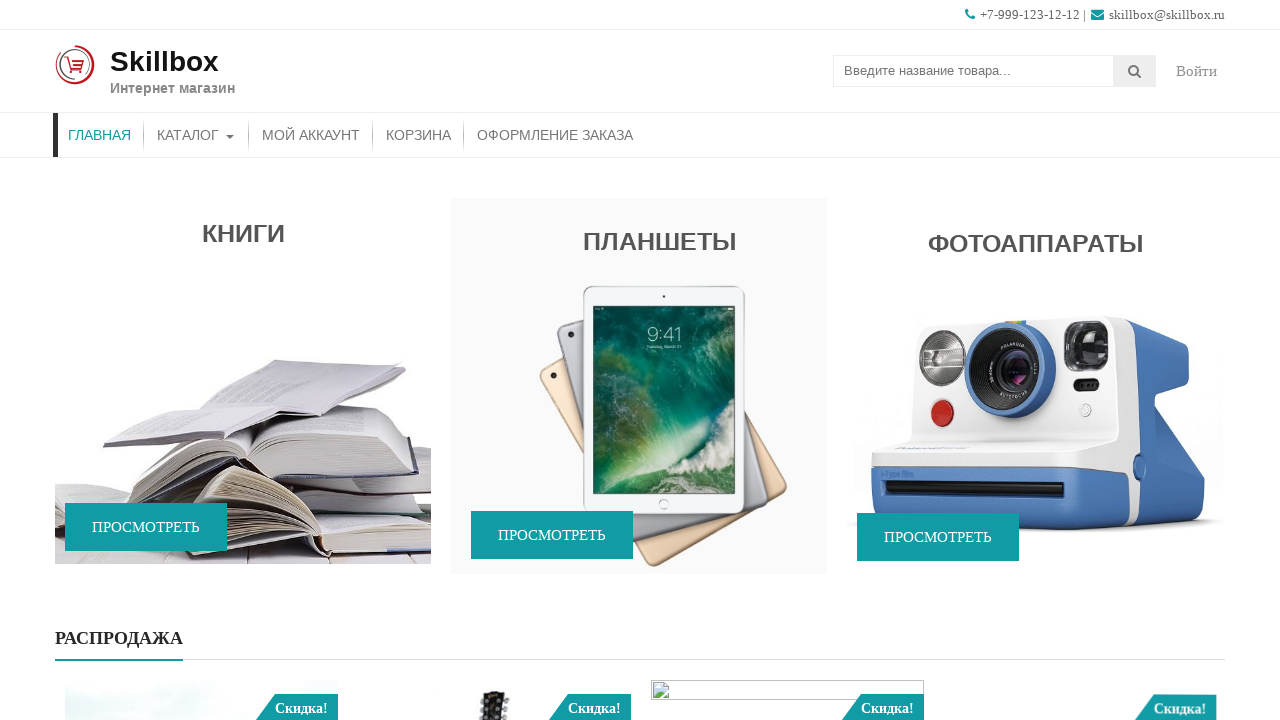